Tests browser navigation between pages including forward, back, and refresh operations

Starting URL: https://www.goibibo.com/

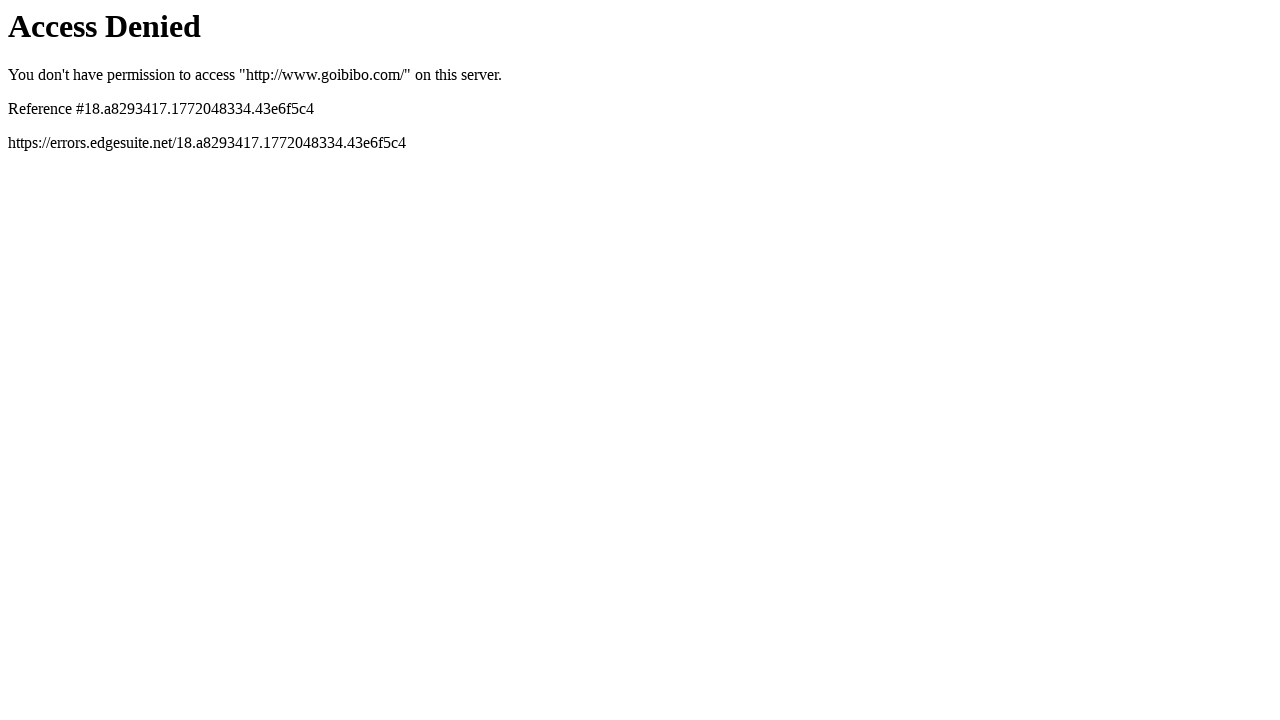

Navigated to hotels page
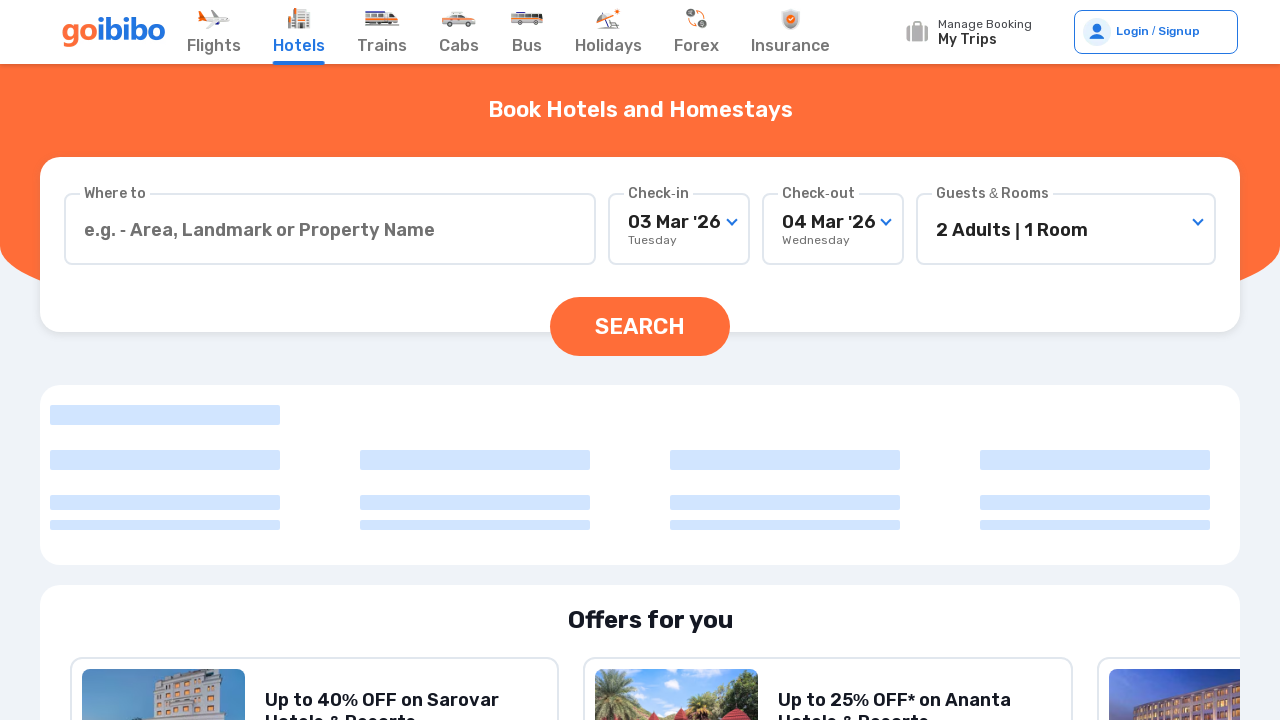

Navigated back to previous page
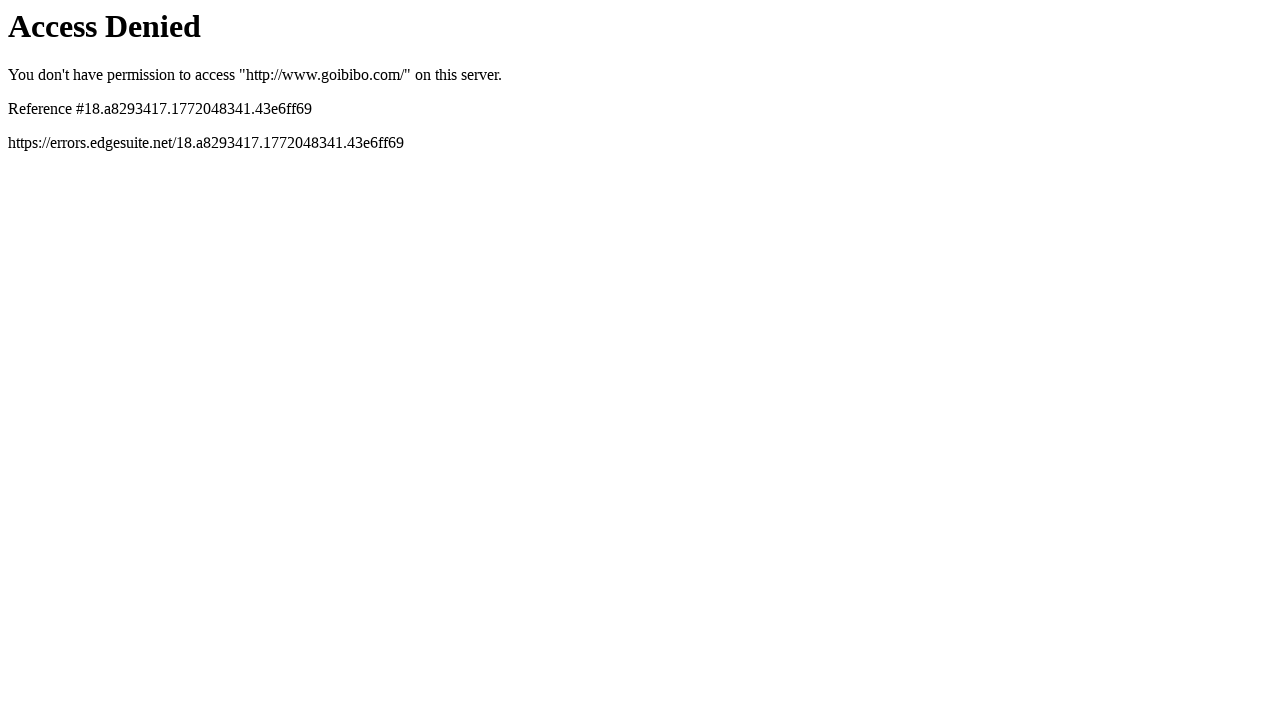

Navigated forward in browser history
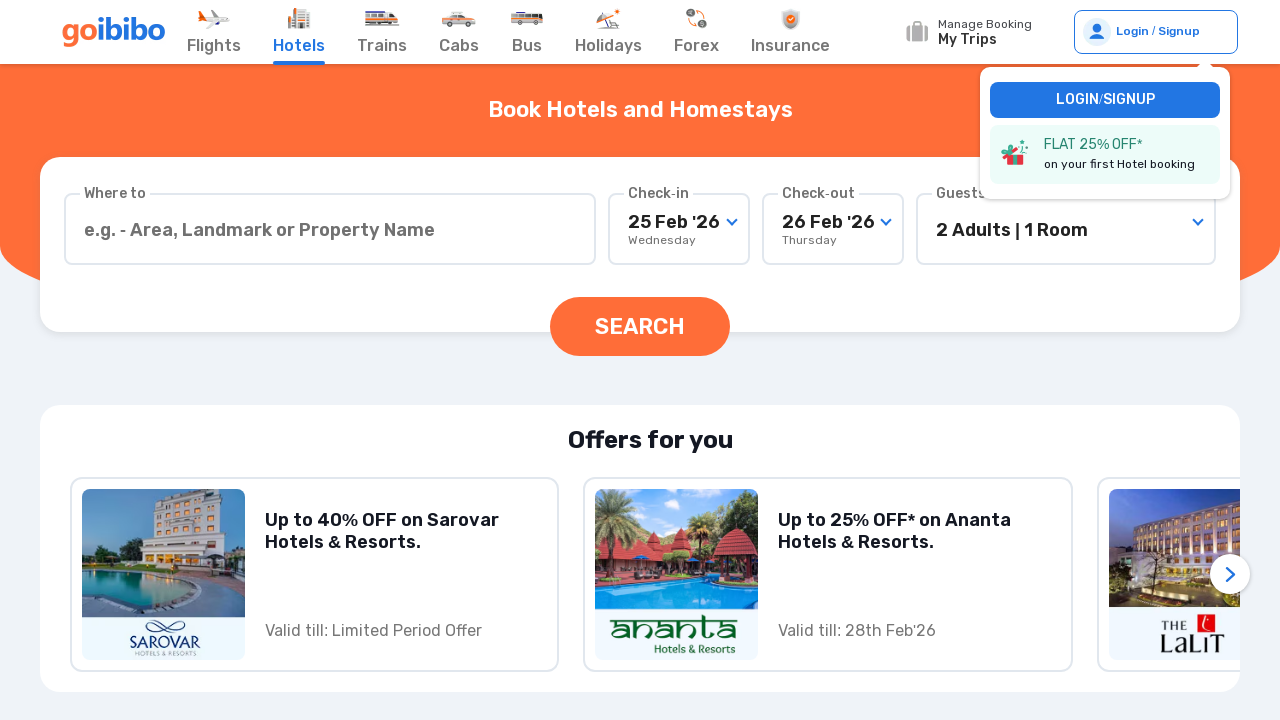

Navigated back again in browser history
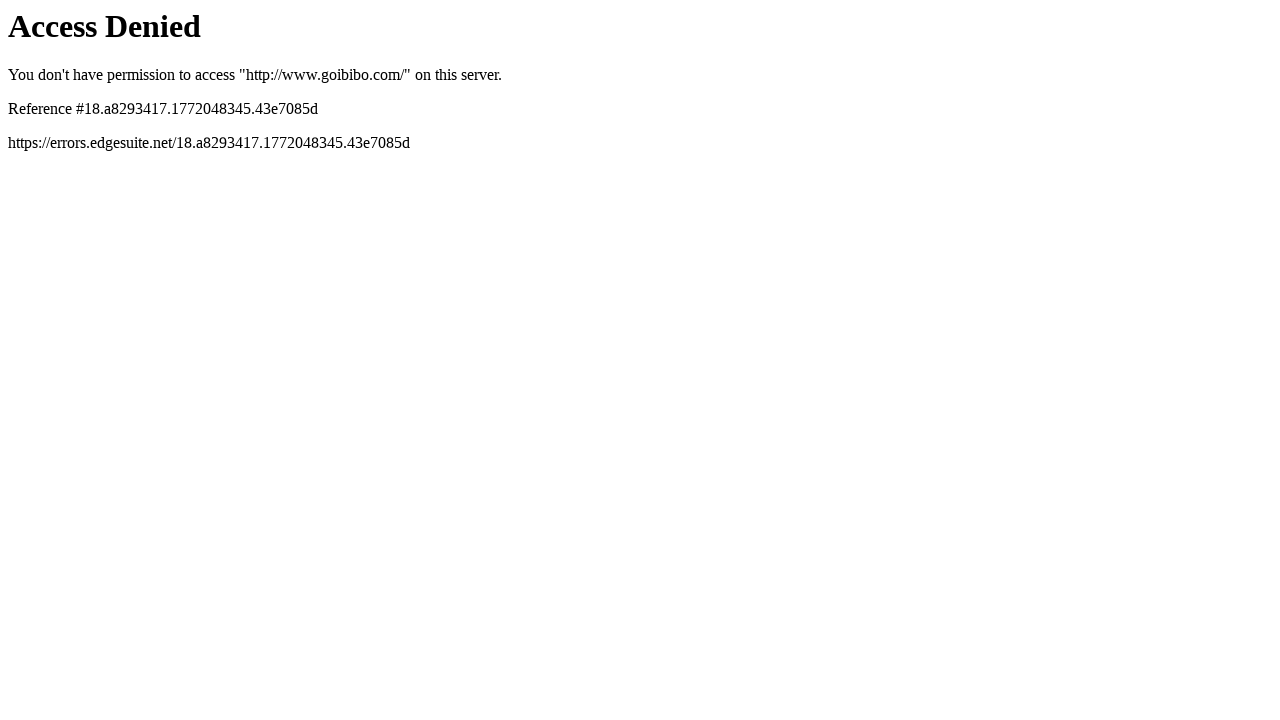

Refreshed the page
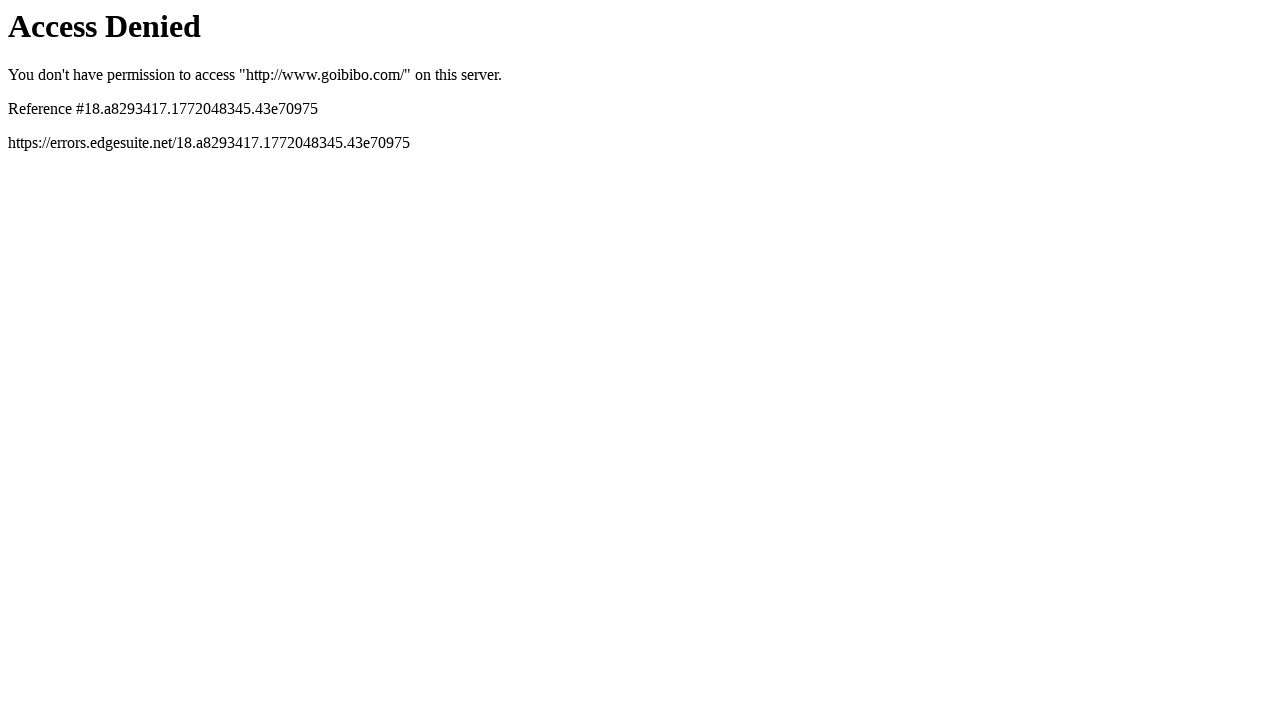

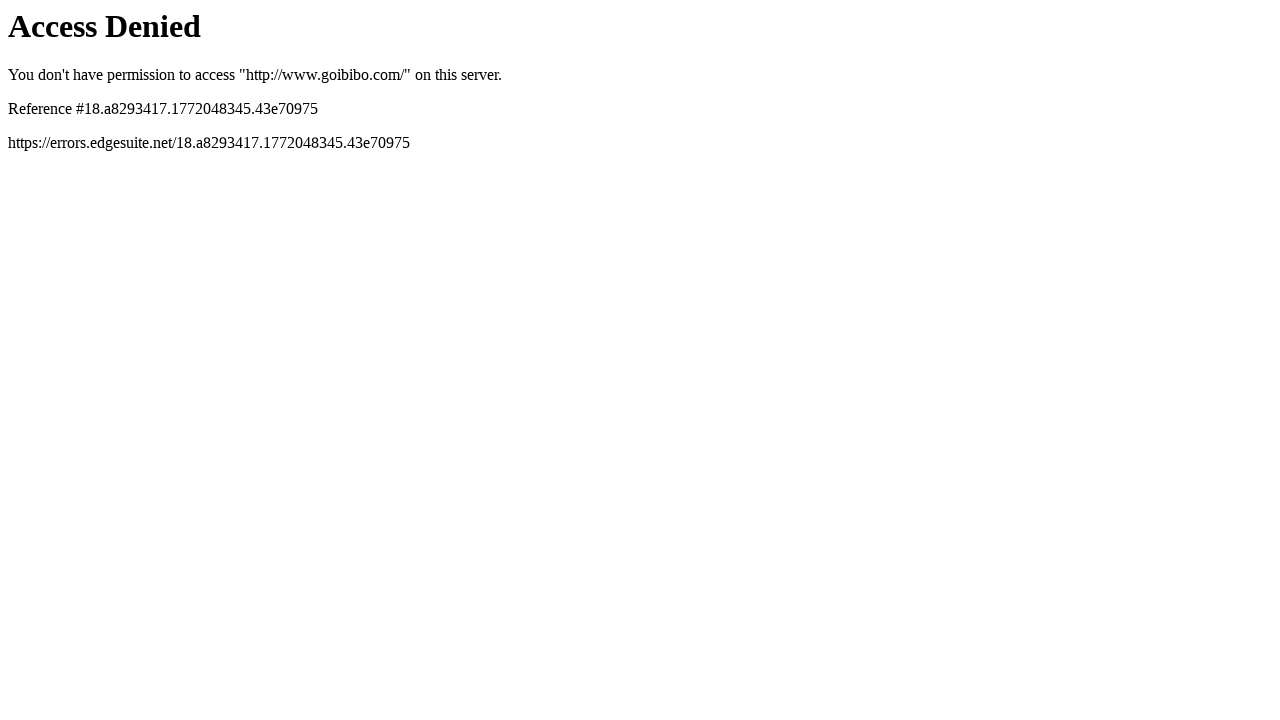